Tests JavaScript prompt/alert handling by navigating to a W3Schools try-it editor, switching to an iframe, clicking a button to trigger a JS prompt, entering text, and accepting the alert.

Starting URL: https://www.w3schools.com/js/tryit.asp?filename=tryjs_prompt

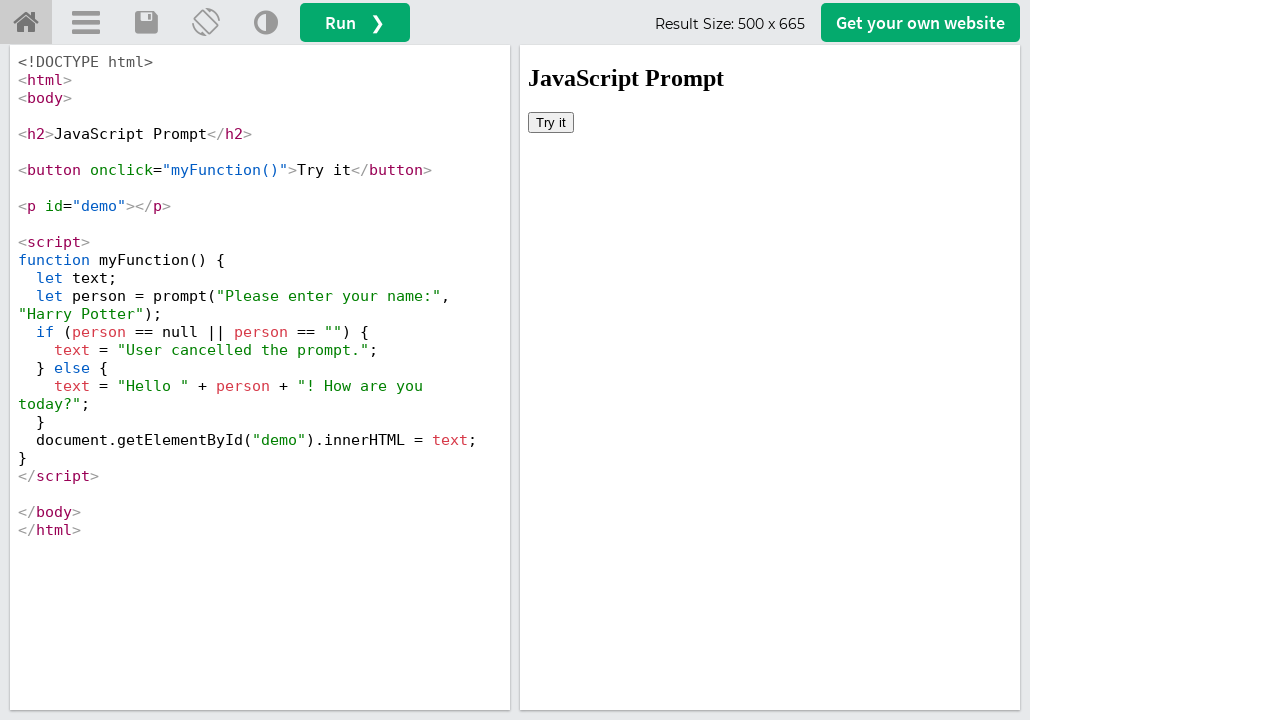

Located iframe with ID 'iframeResult' containing the try-it editor result
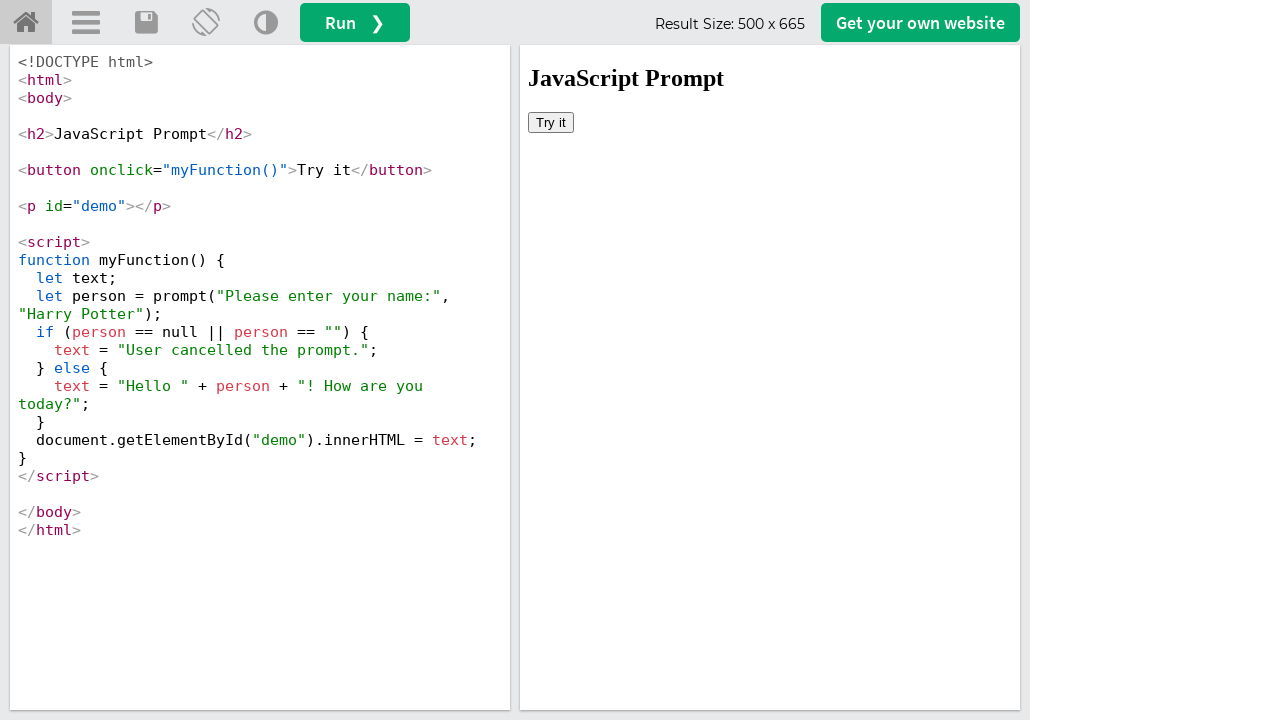

Clicked button to trigger JavaScript prompt dialog at (551, 122) on #iframeResult >> internal:control=enter-frame >> xpath=/html/body/button
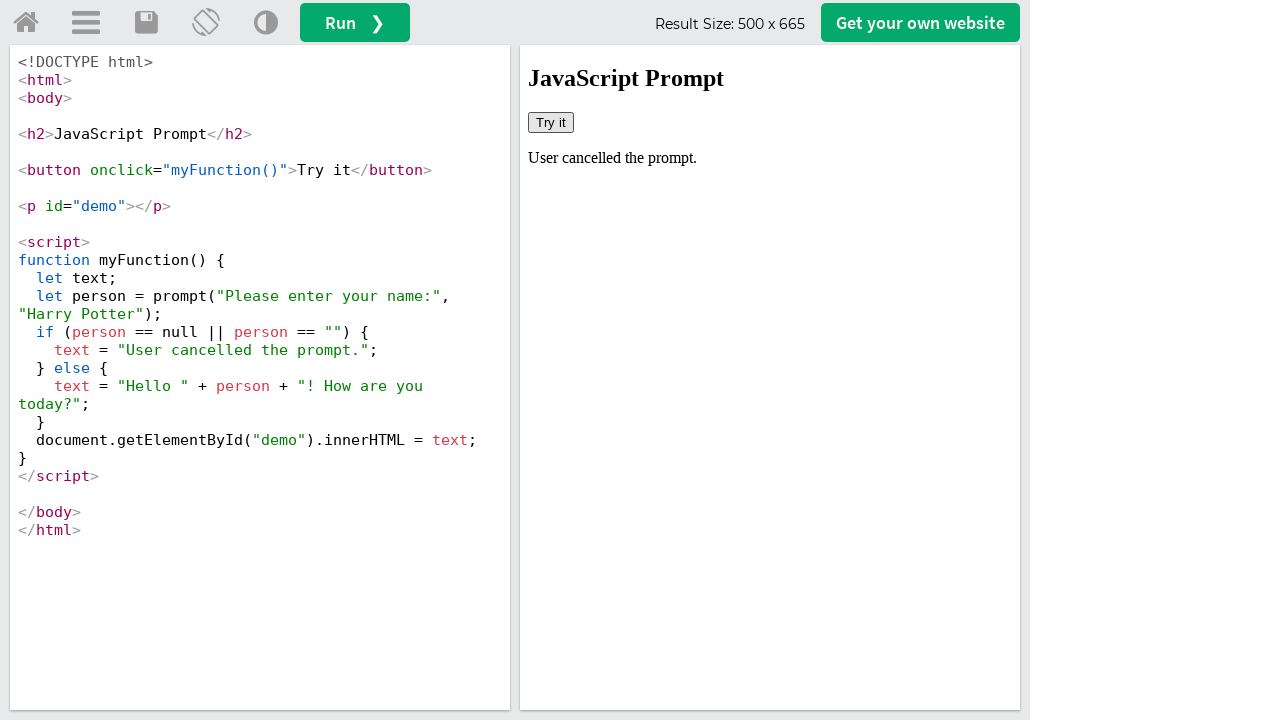

Registered dialog event handler to accept prompts with text 'misha'
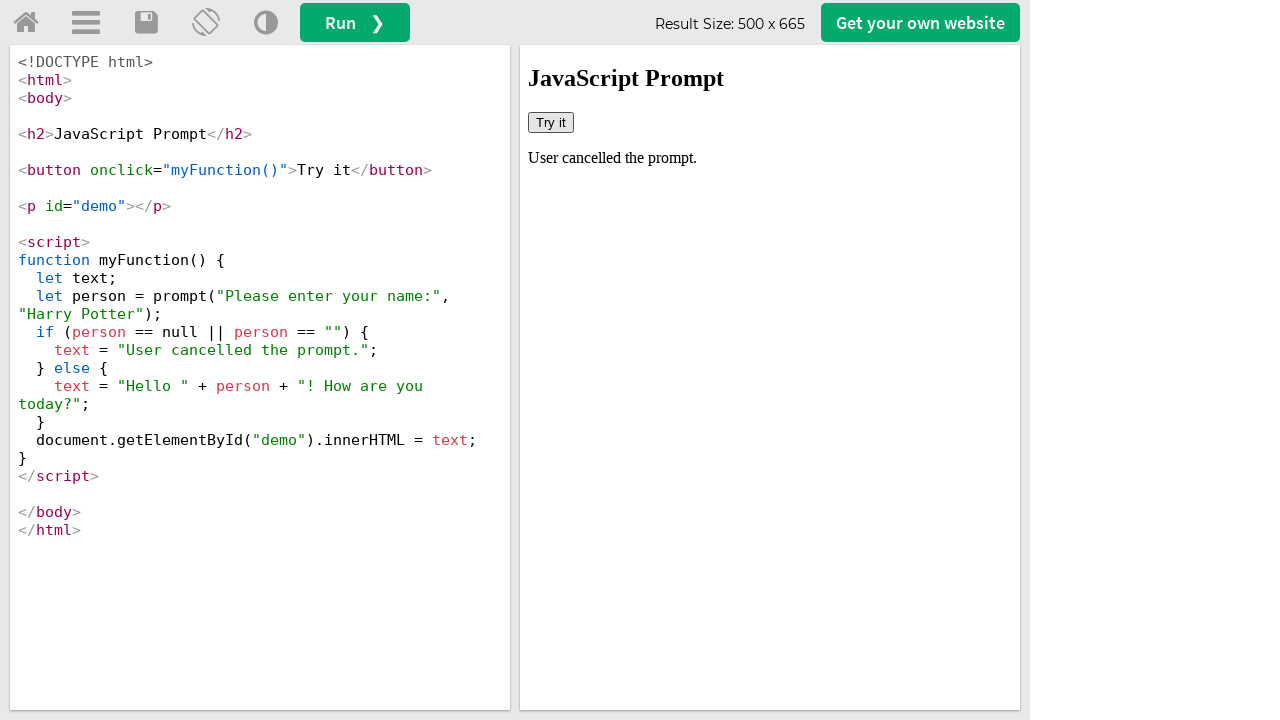

Clicked button again to trigger JavaScript prompt with handler ready at (551, 122) on #iframeResult >> internal:control=enter-frame >> xpath=/html/body/button
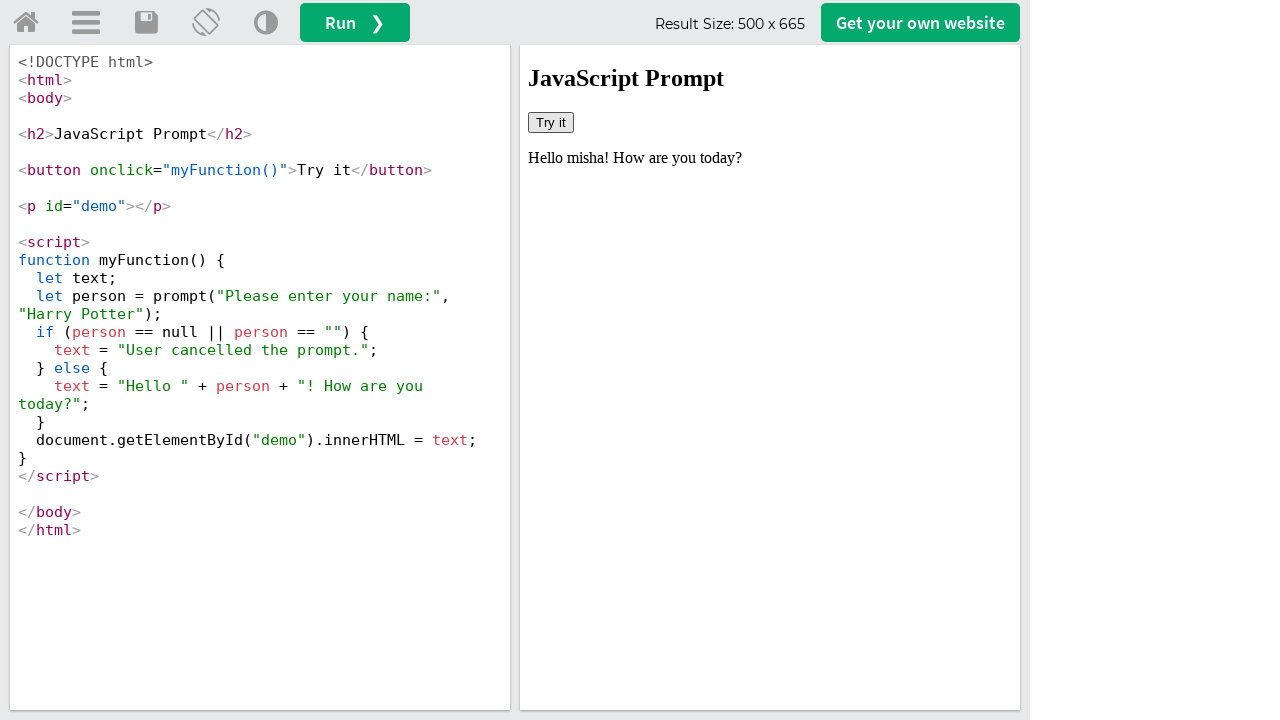

Waited 1 second for dialog handling to complete
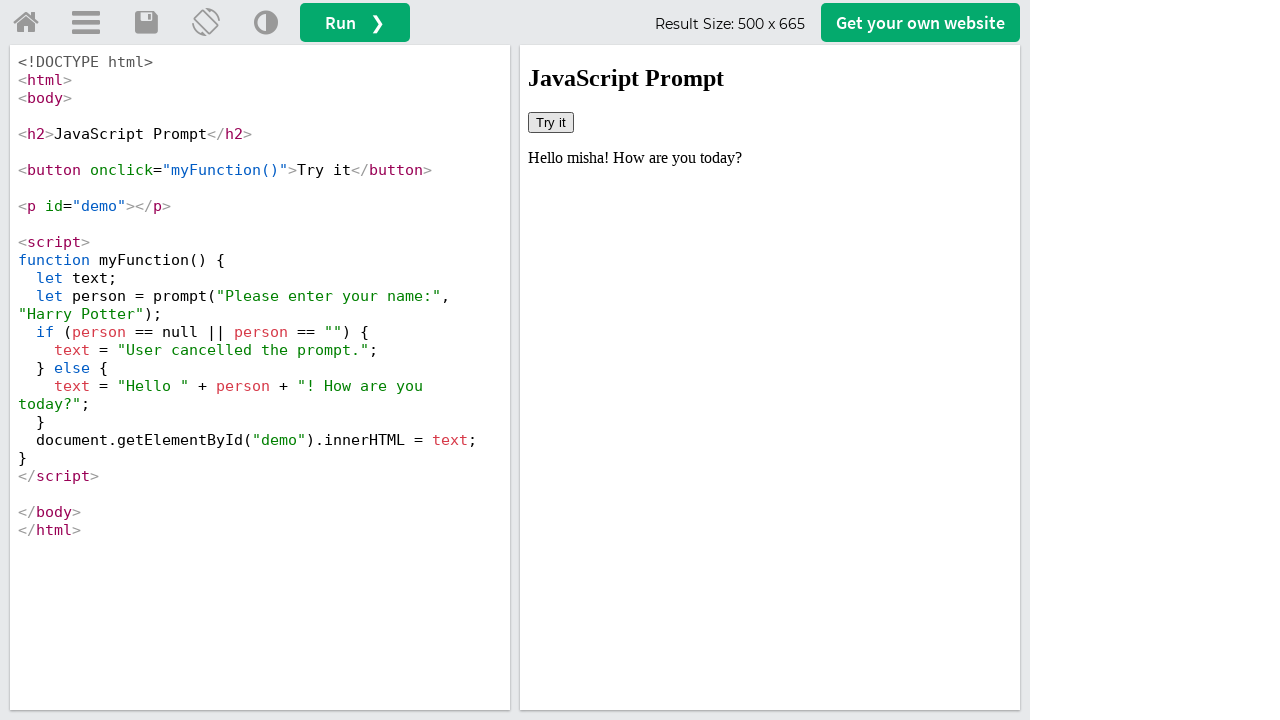

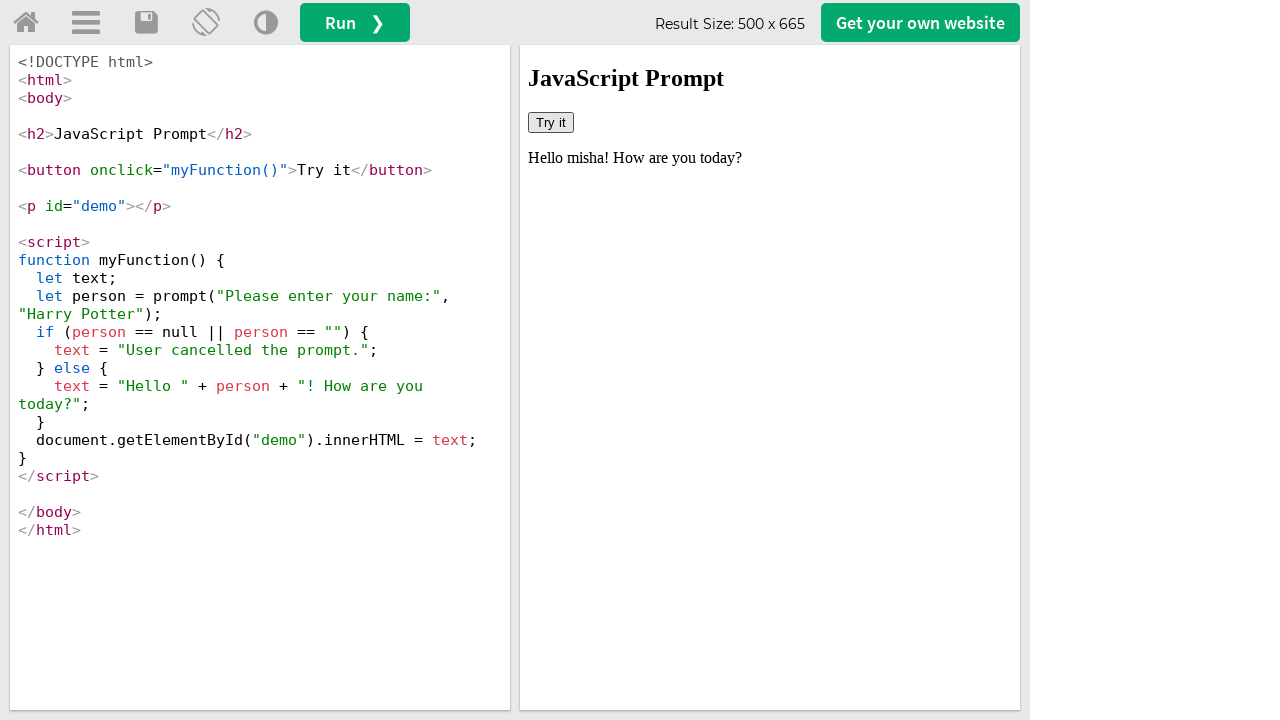